Tests relative locator functionality on an Angular practice form by finding elements relative to a name input field and clicking on an input below a date of birth label

Starting URL: https://rahulshettyacademy.com/angularpractice/

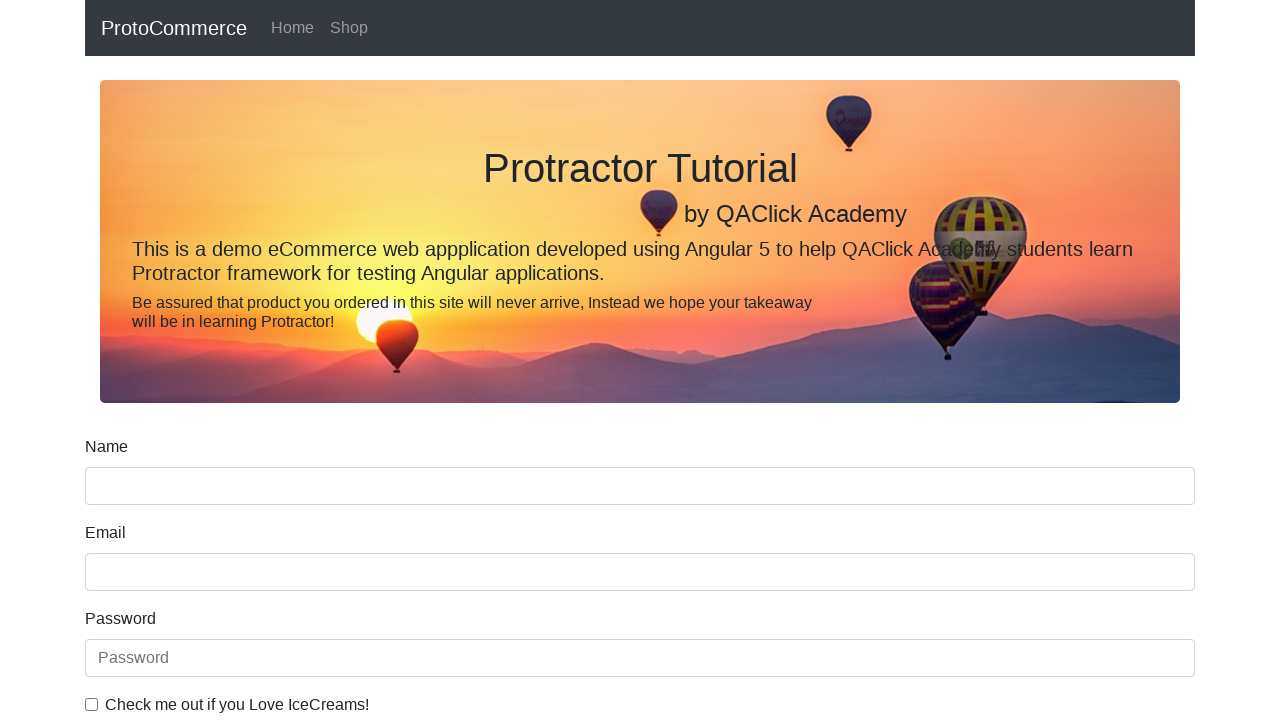

Waited for name input field to be visible
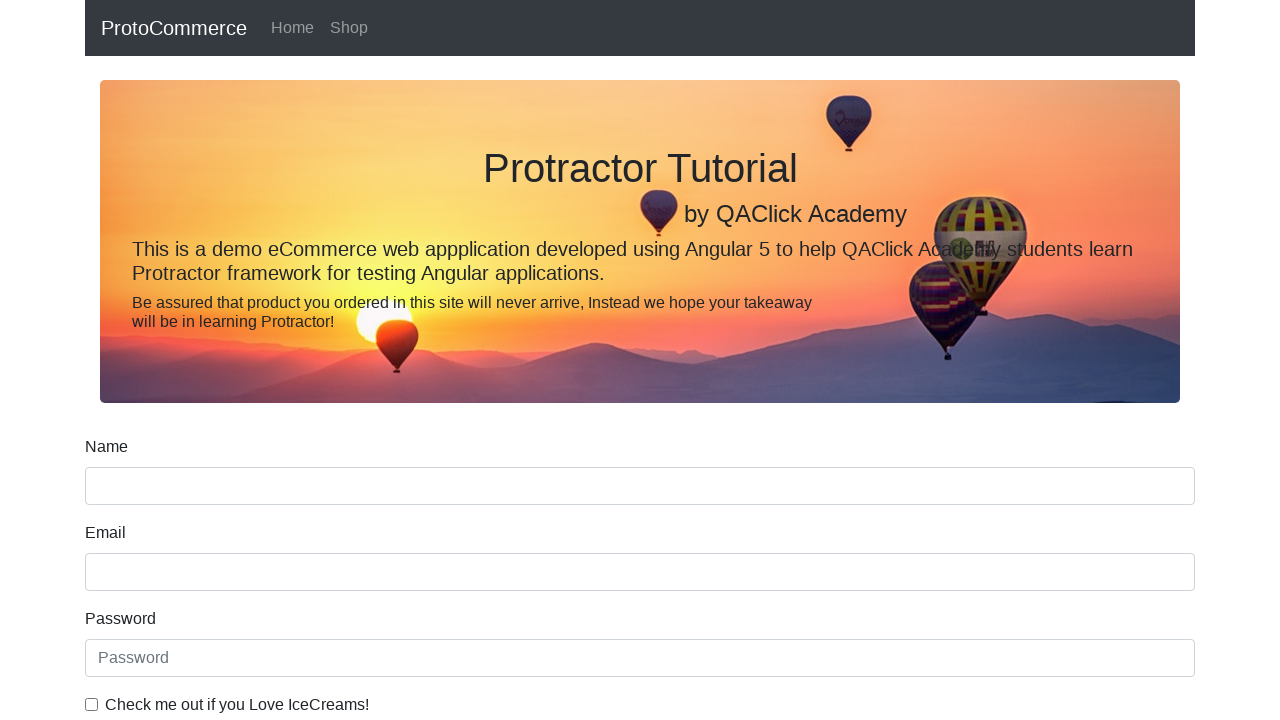

Clicked on date of birth input field at (640, 412) on input[name='bday']
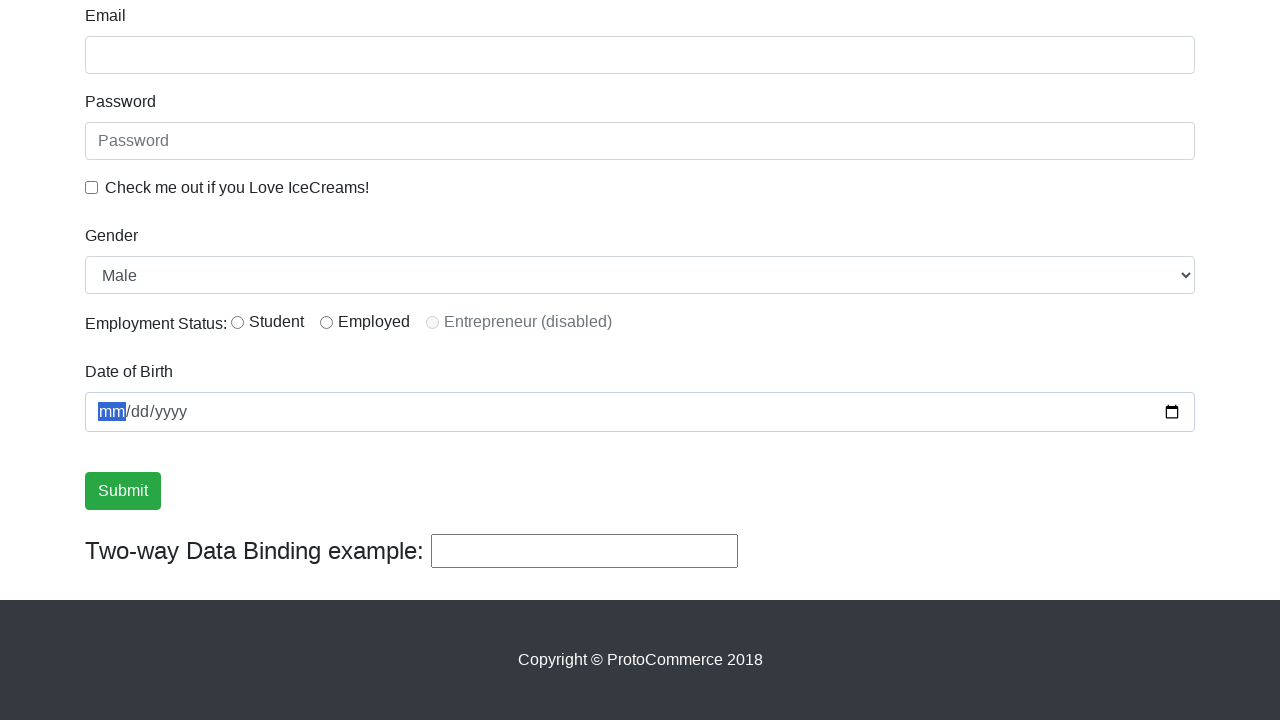

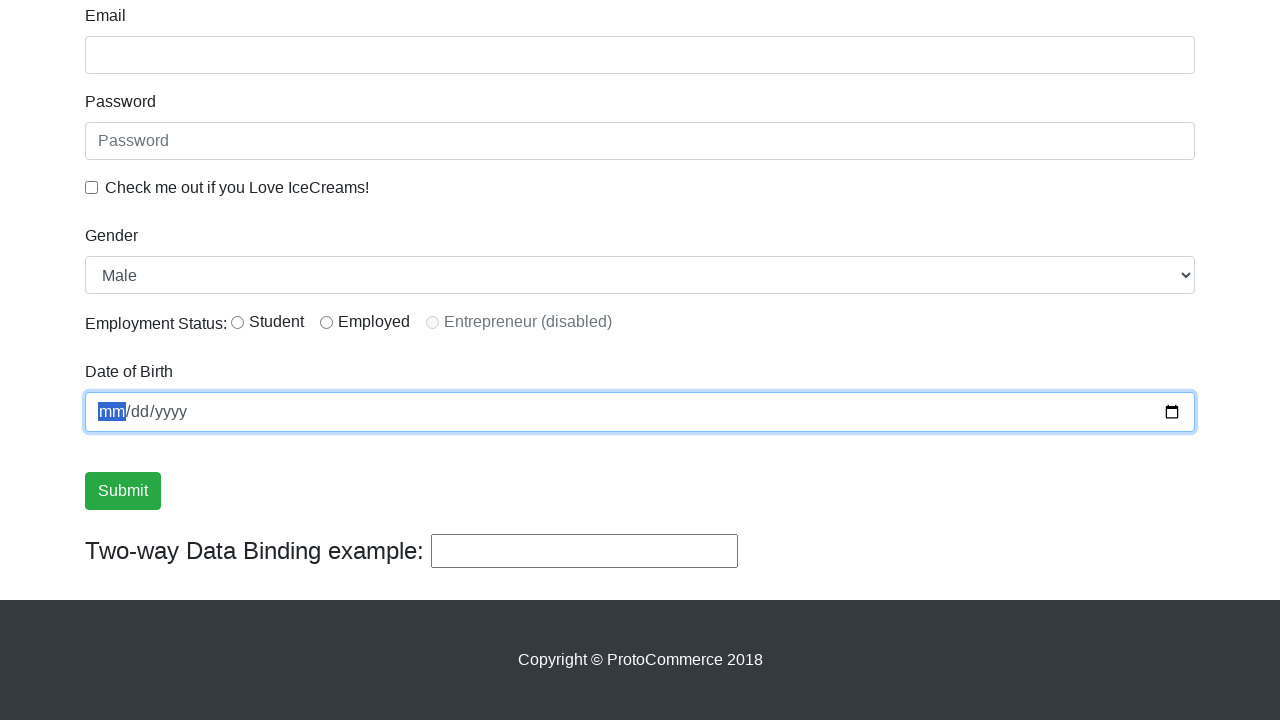